Tests file download functionality by navigating to the upload-download demo page and clicking the download button to initiate a file download.

Starting URL: https://demoqa.com/upload-download

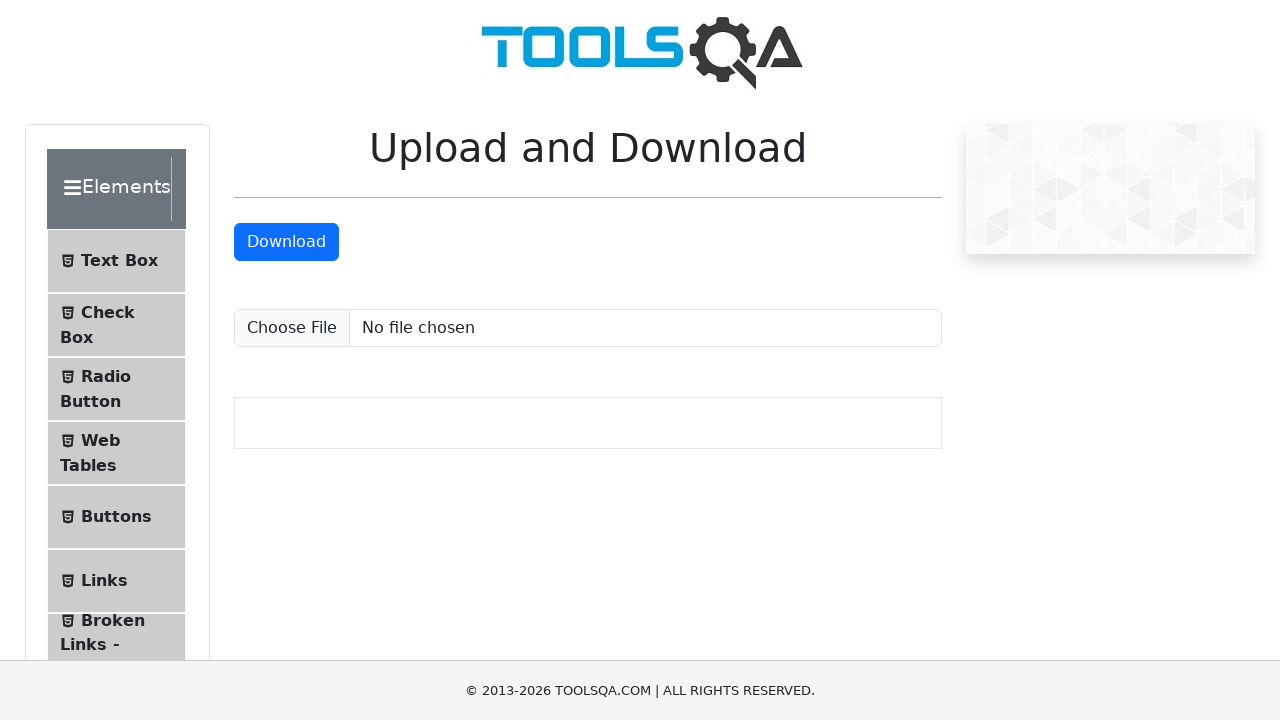

Navigated to upload-download demo page
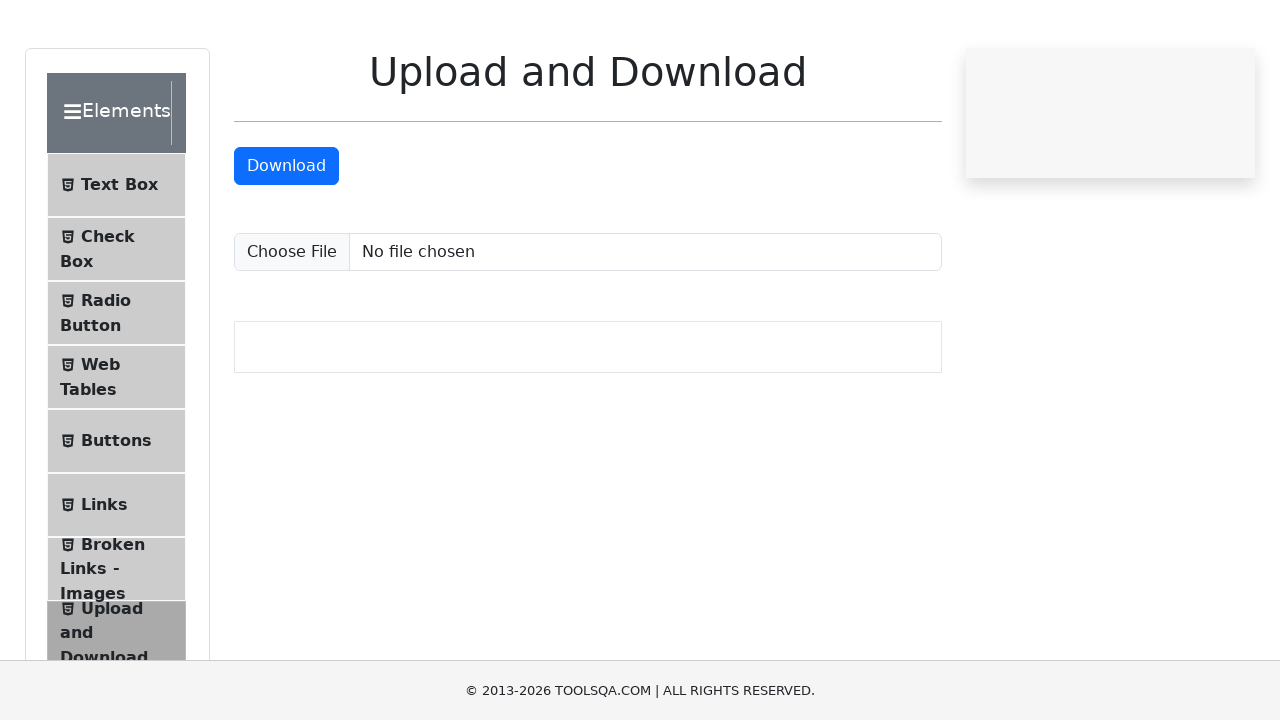

Clicked download button to initiate file download at (286, 242) on #downloadButton
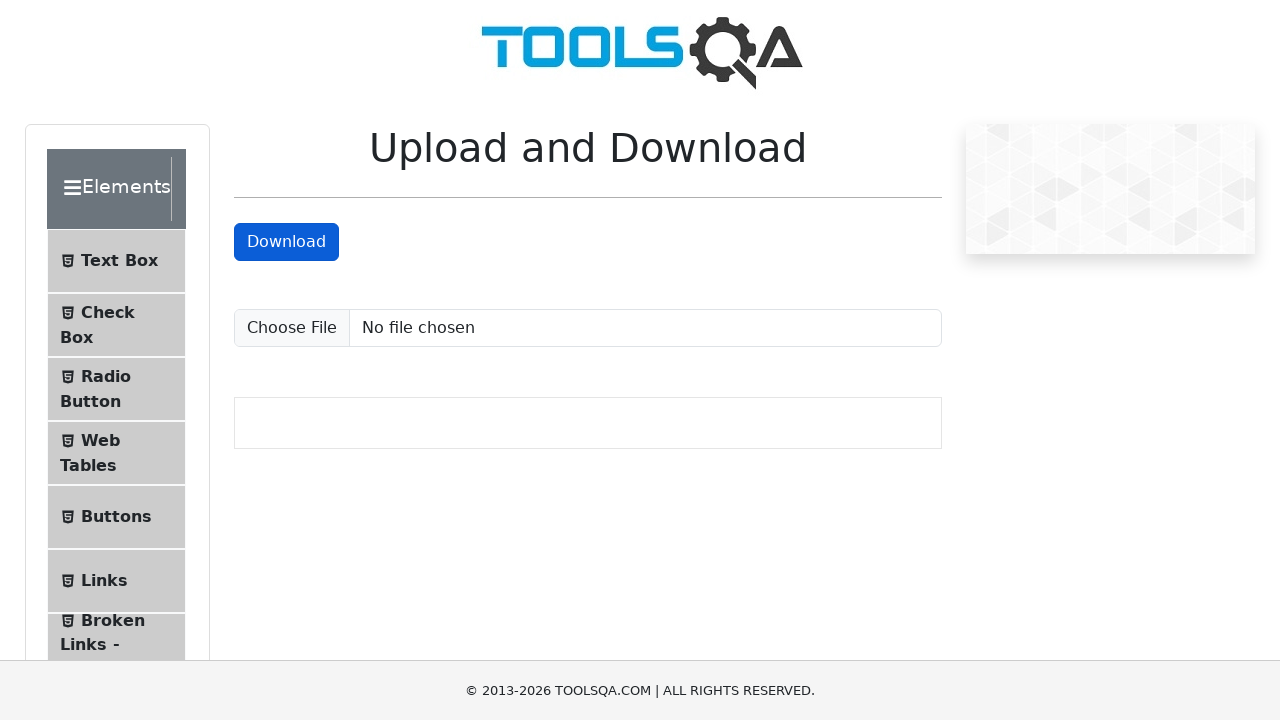

Waited for download to start
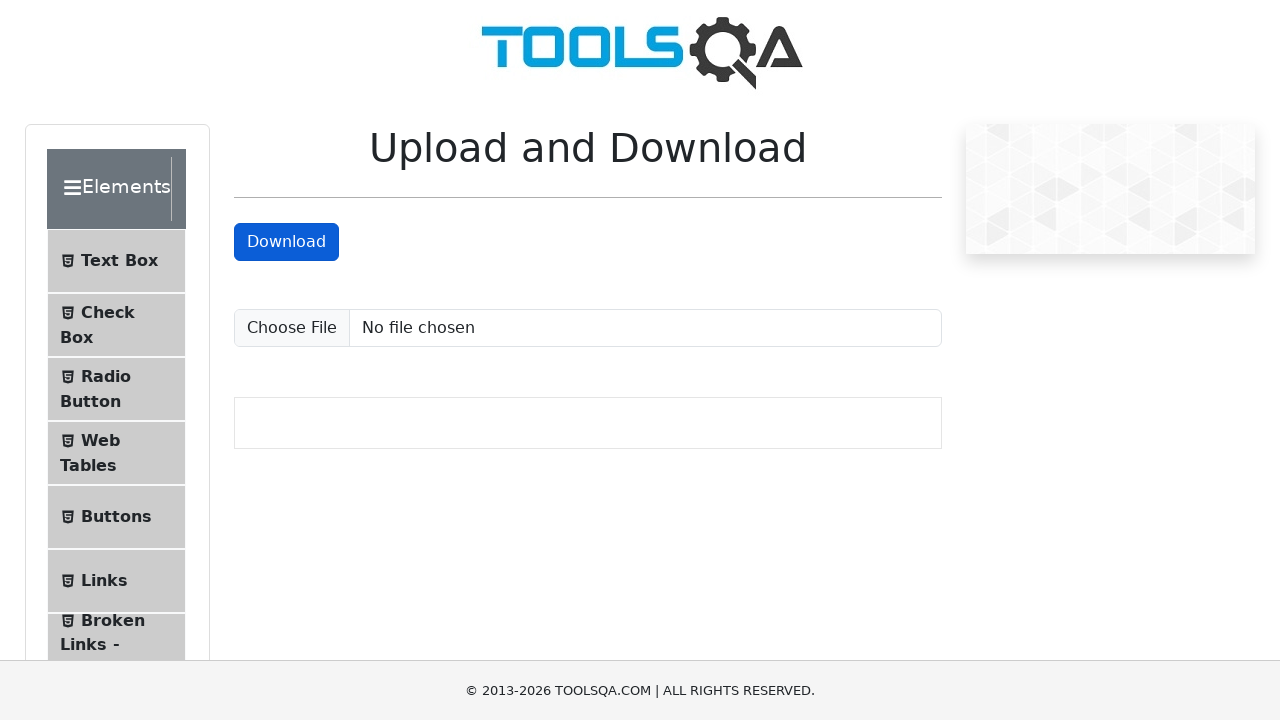

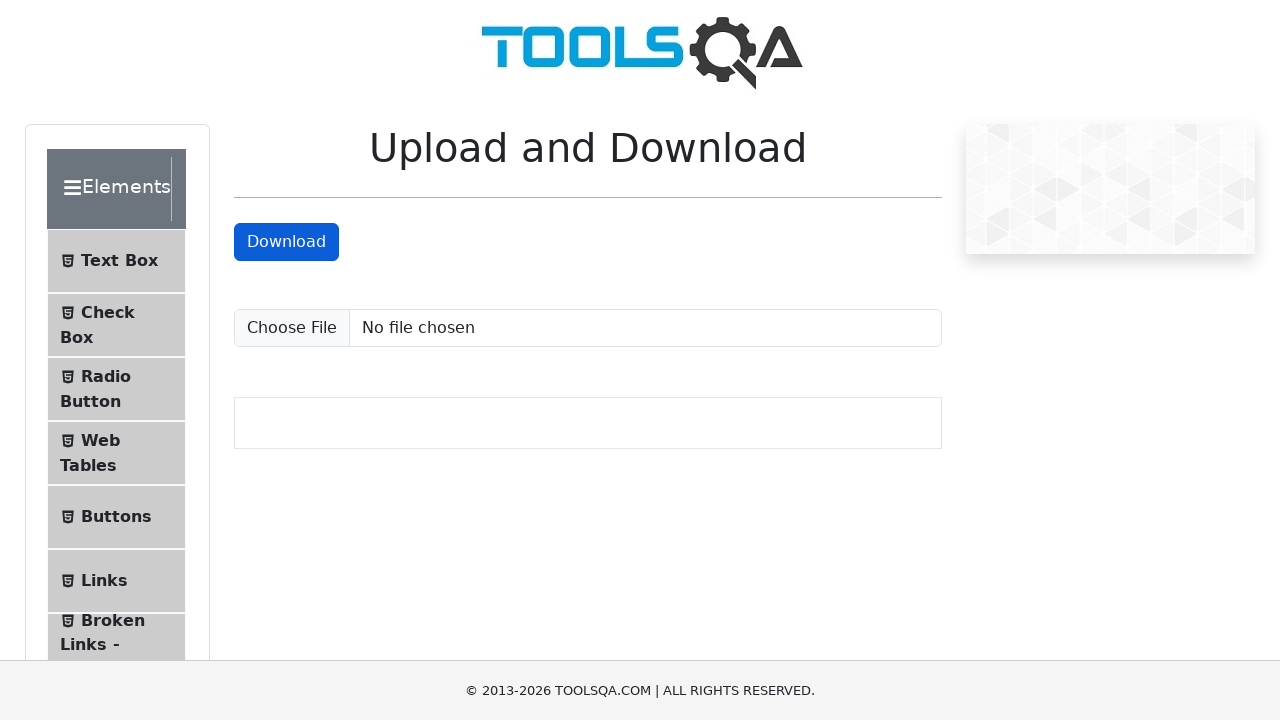